Tests searching with only city and state and verifying that no error message is displayed

Starting URL: https://www.terraplanner.org/

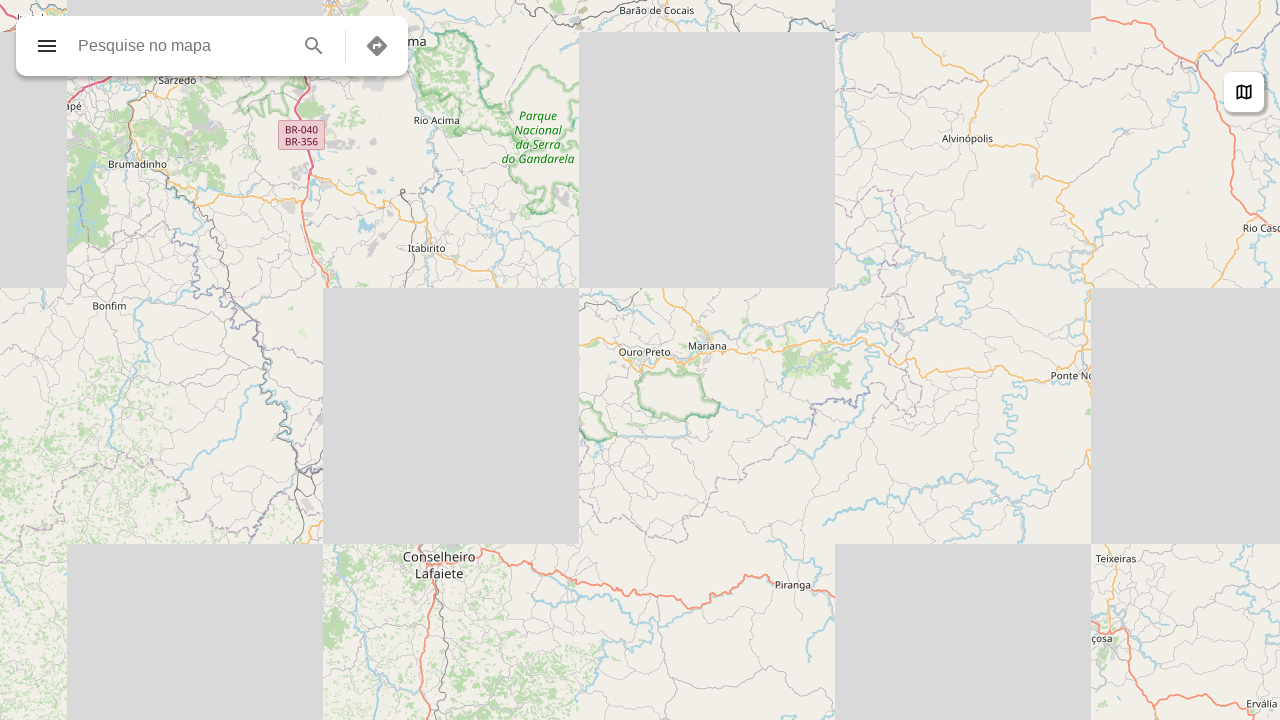

Search input field loaded
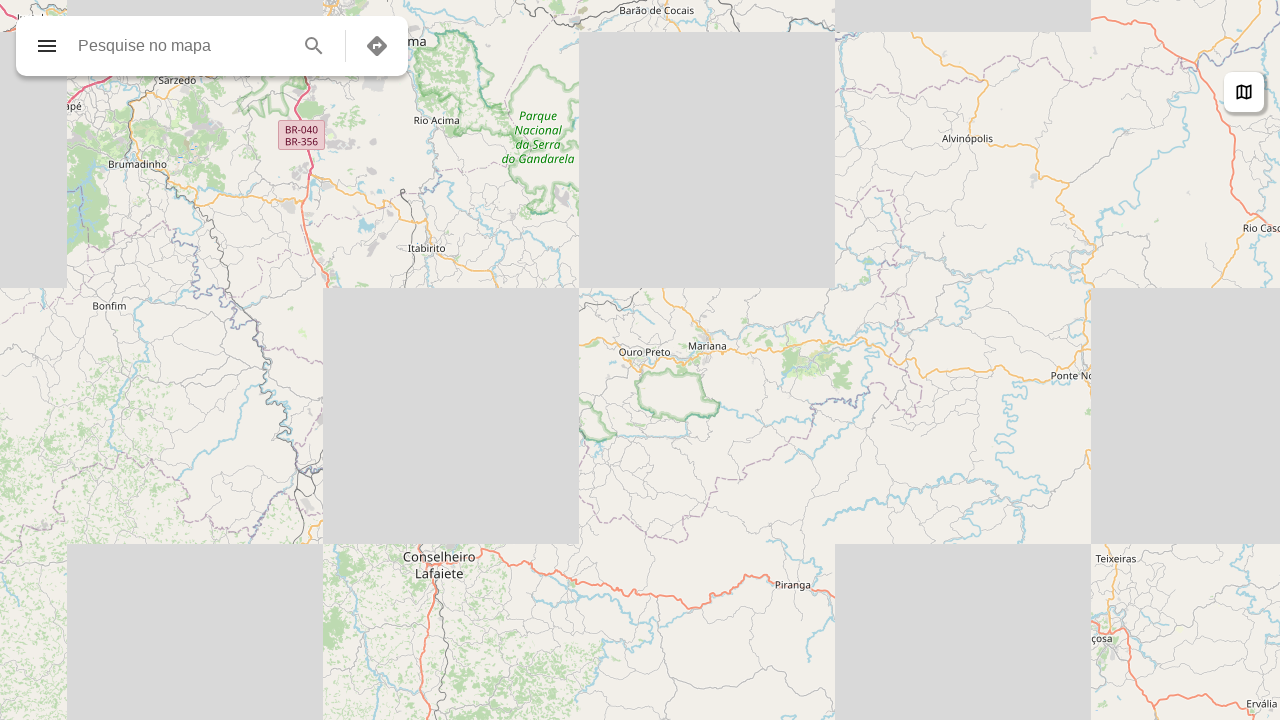

Filled search input with 'Almenara, MG' on input[data-testid="input-field-search"]
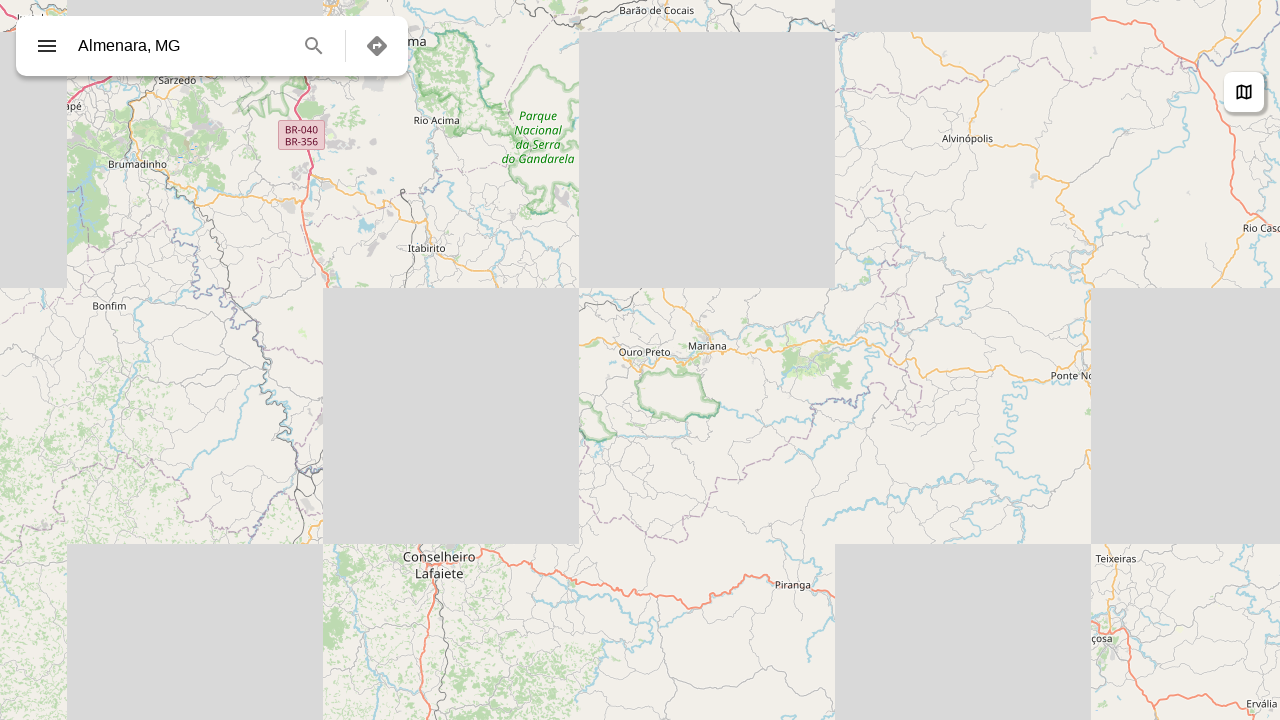

Pressed Enter to search on input[data-testid="input-field-search"]
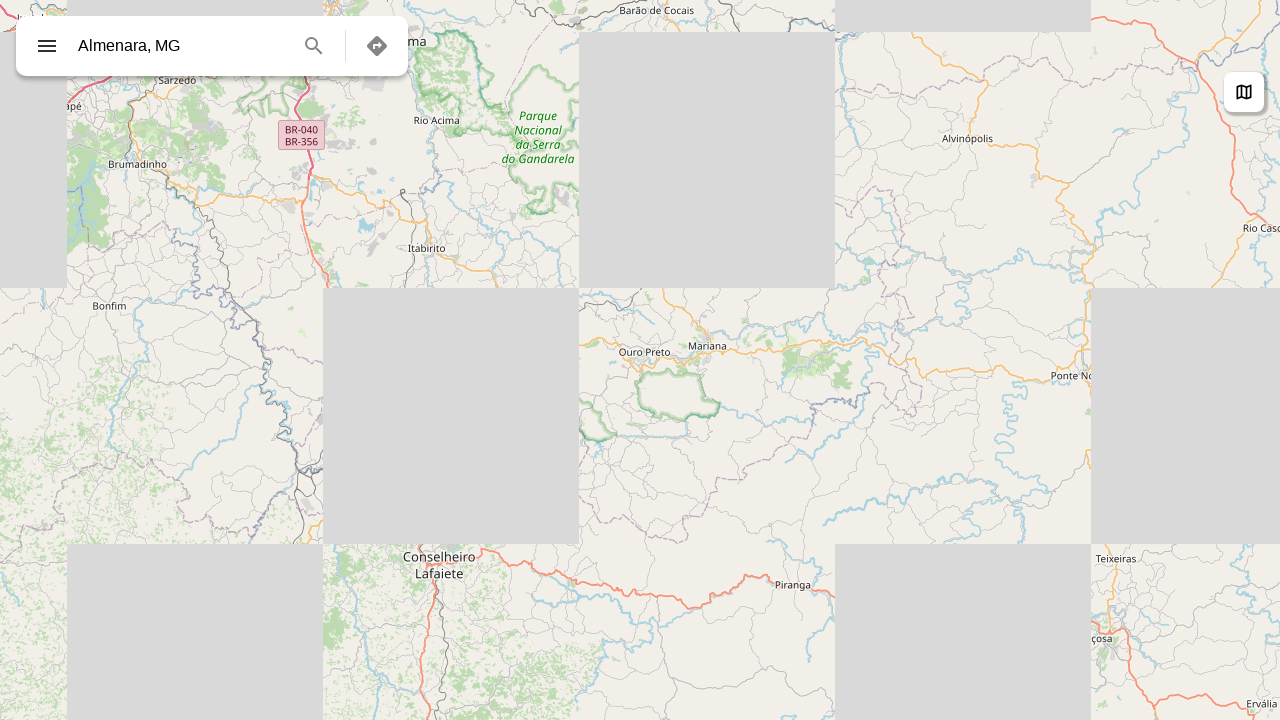

Waited for map to load
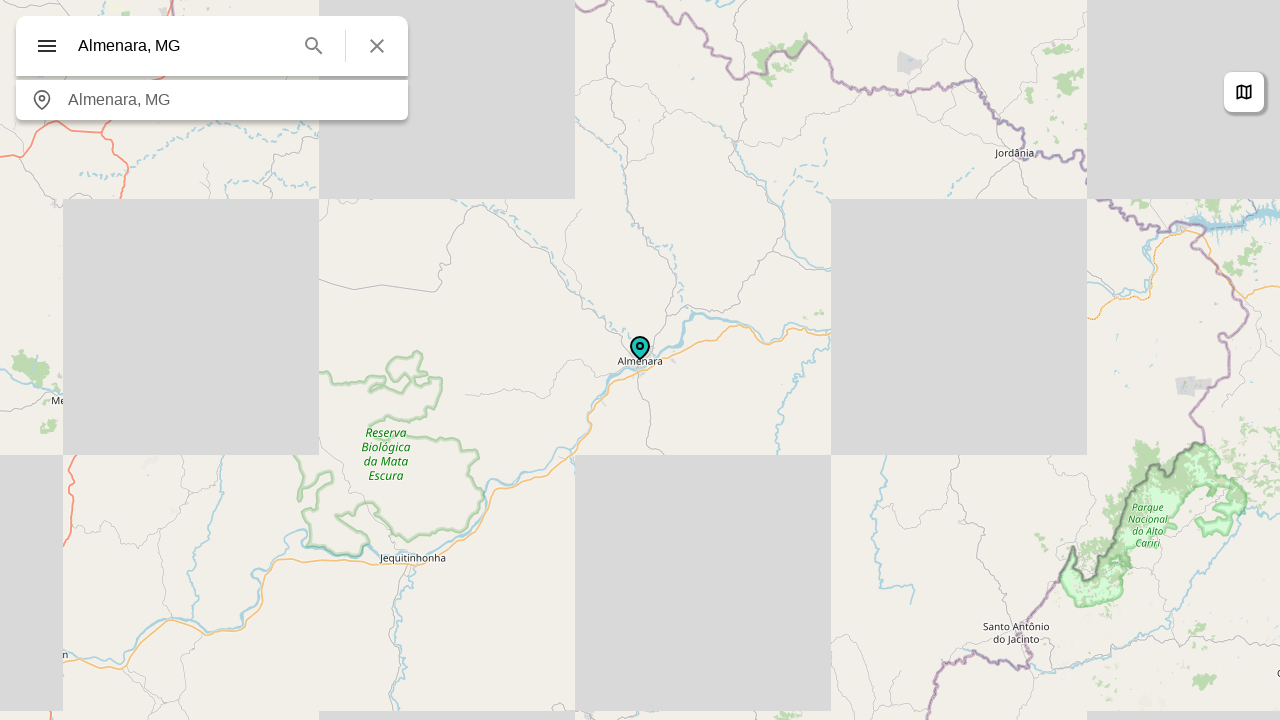

Verified no error message is displayed
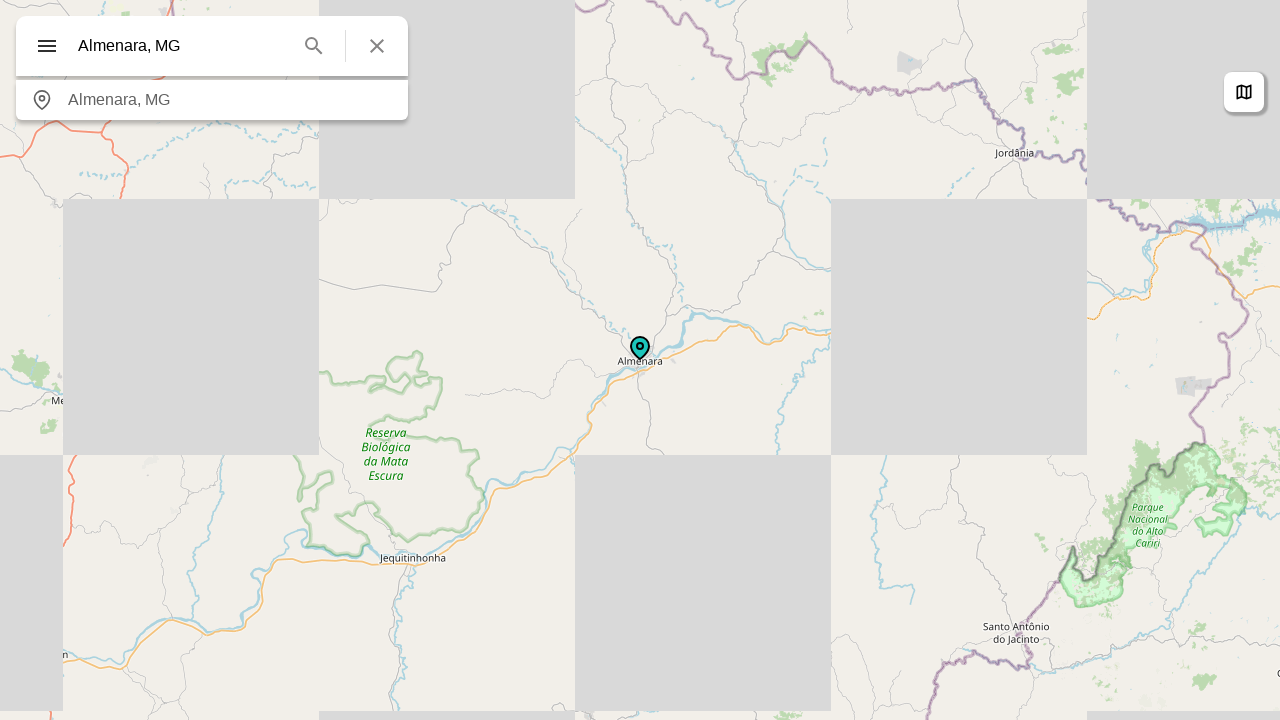

Assertion passed: no error message found
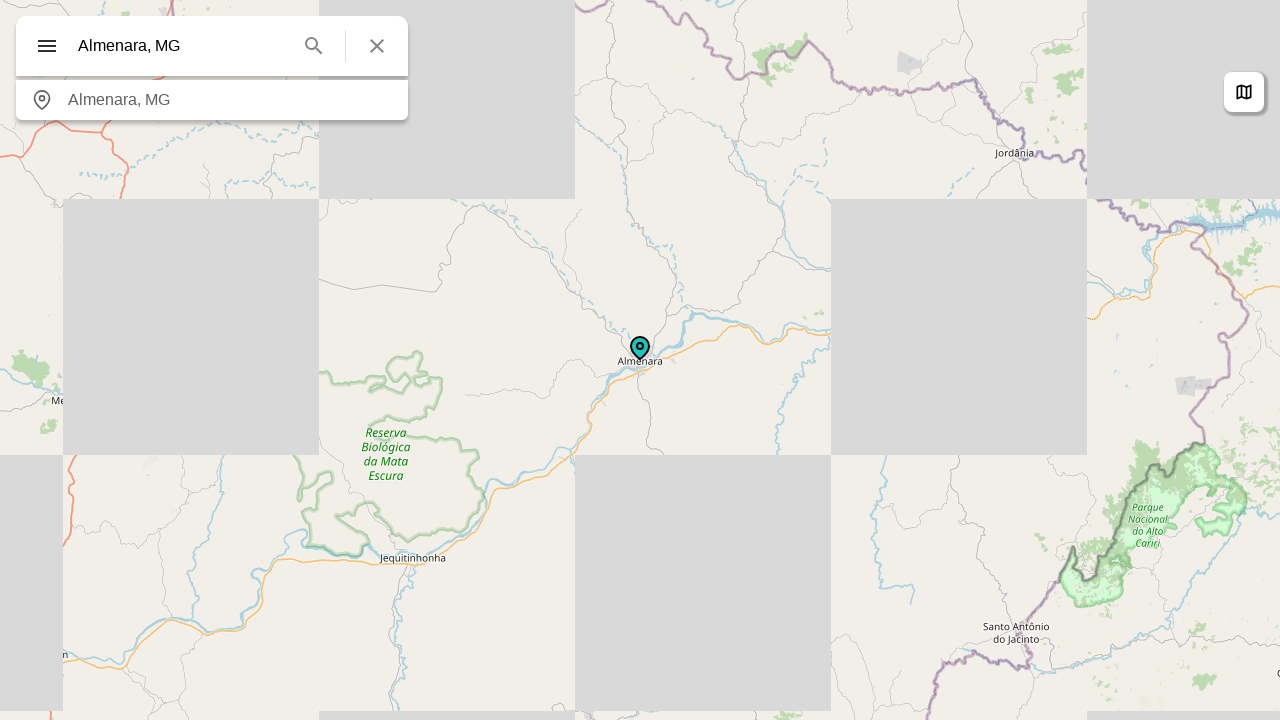

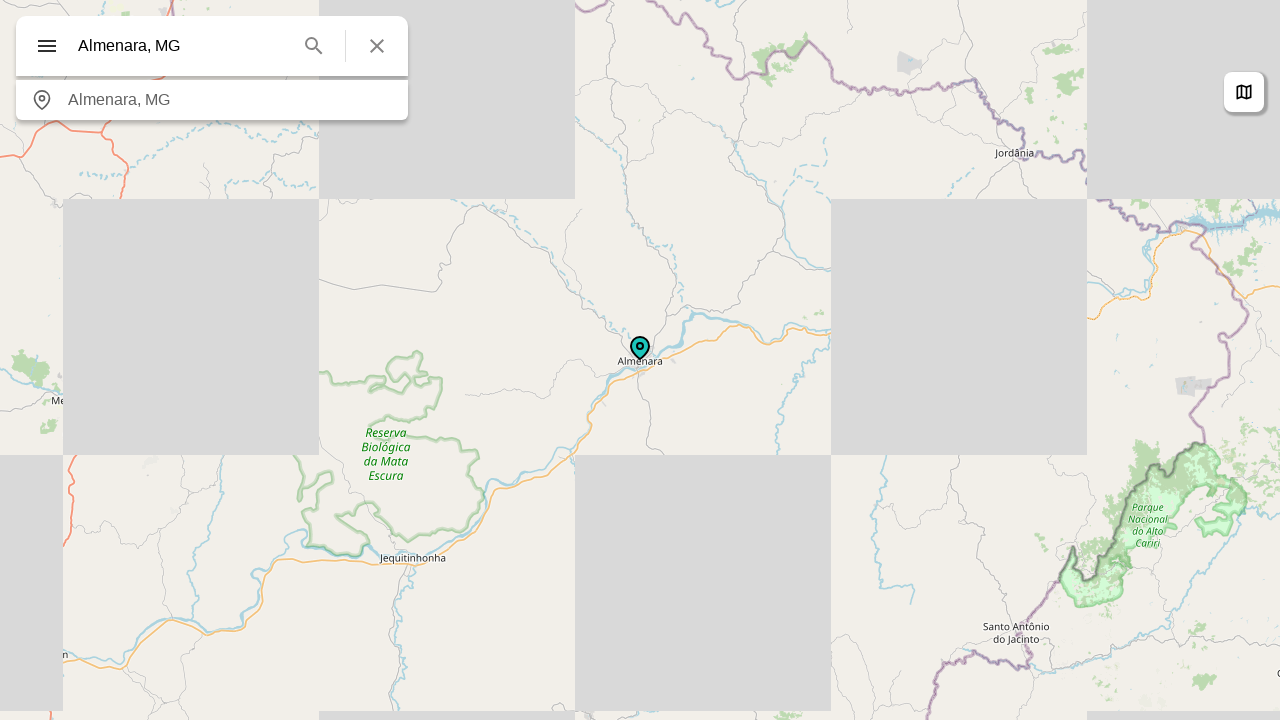